Tests dropdown selection by selecting Option 1 using index

Starting URL: https://the-internet.herokuapp.com/dropdown

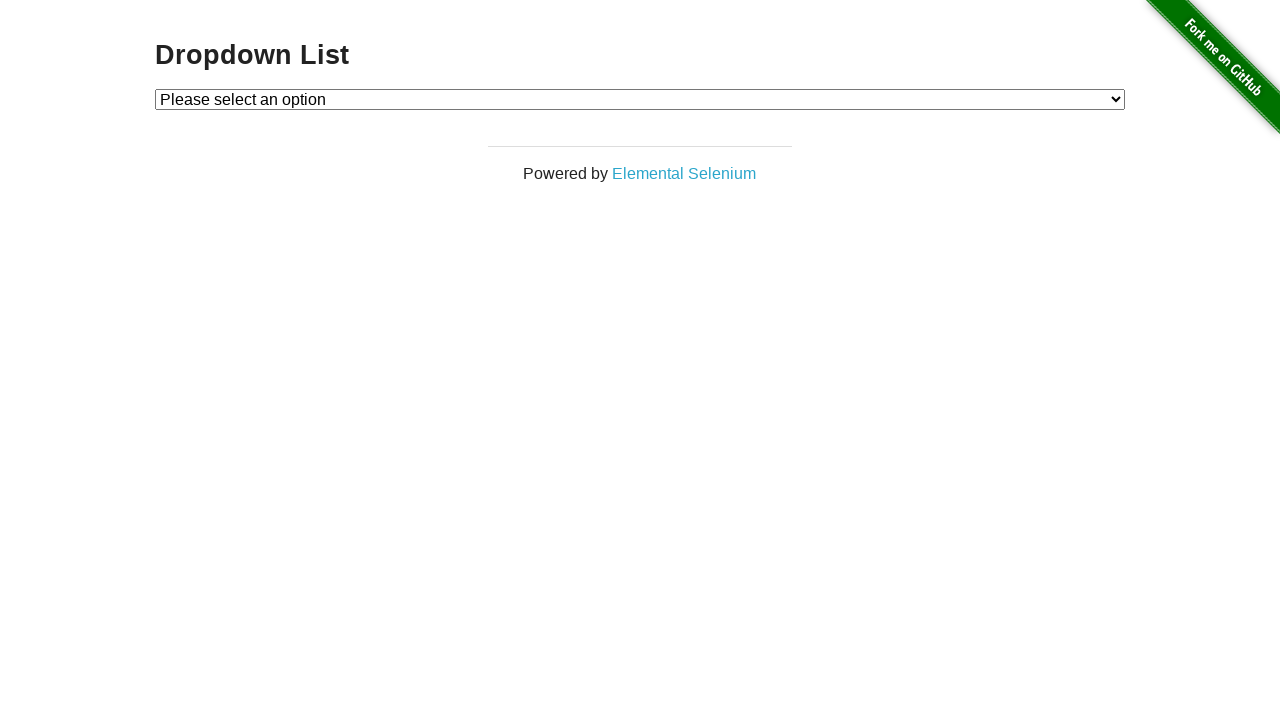

Navigated to dropdown test page
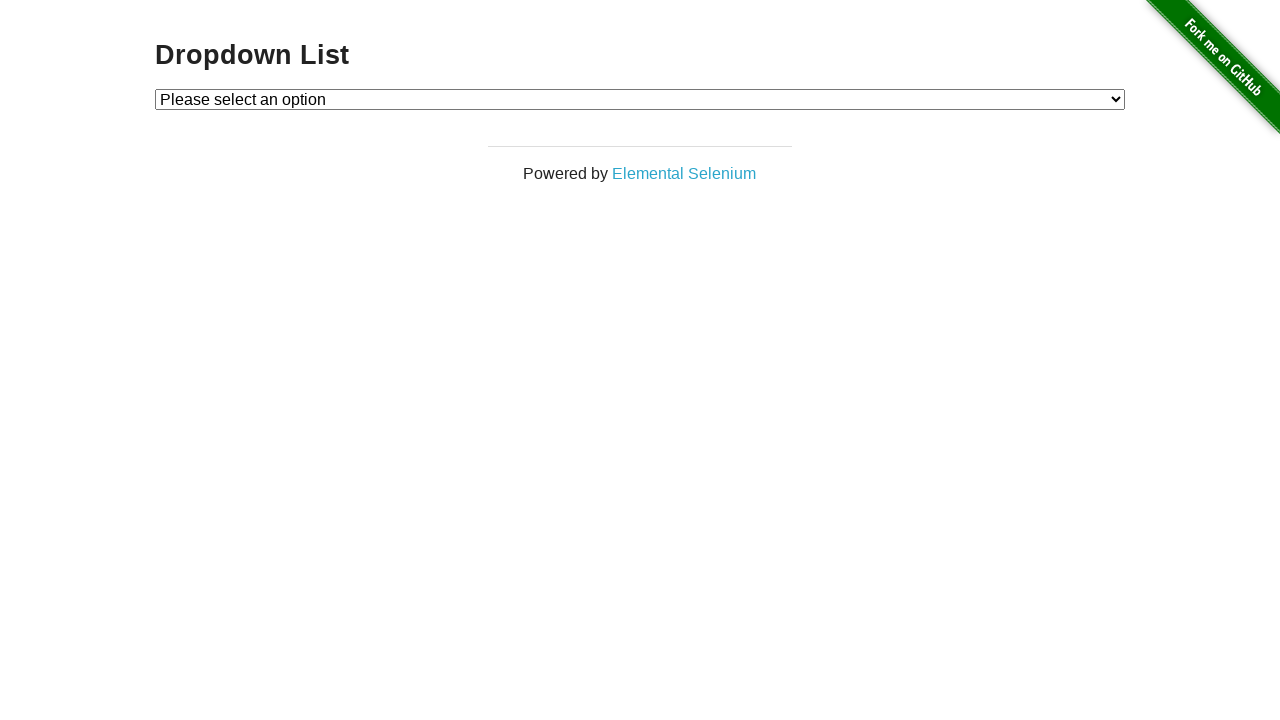

Located dropdown element
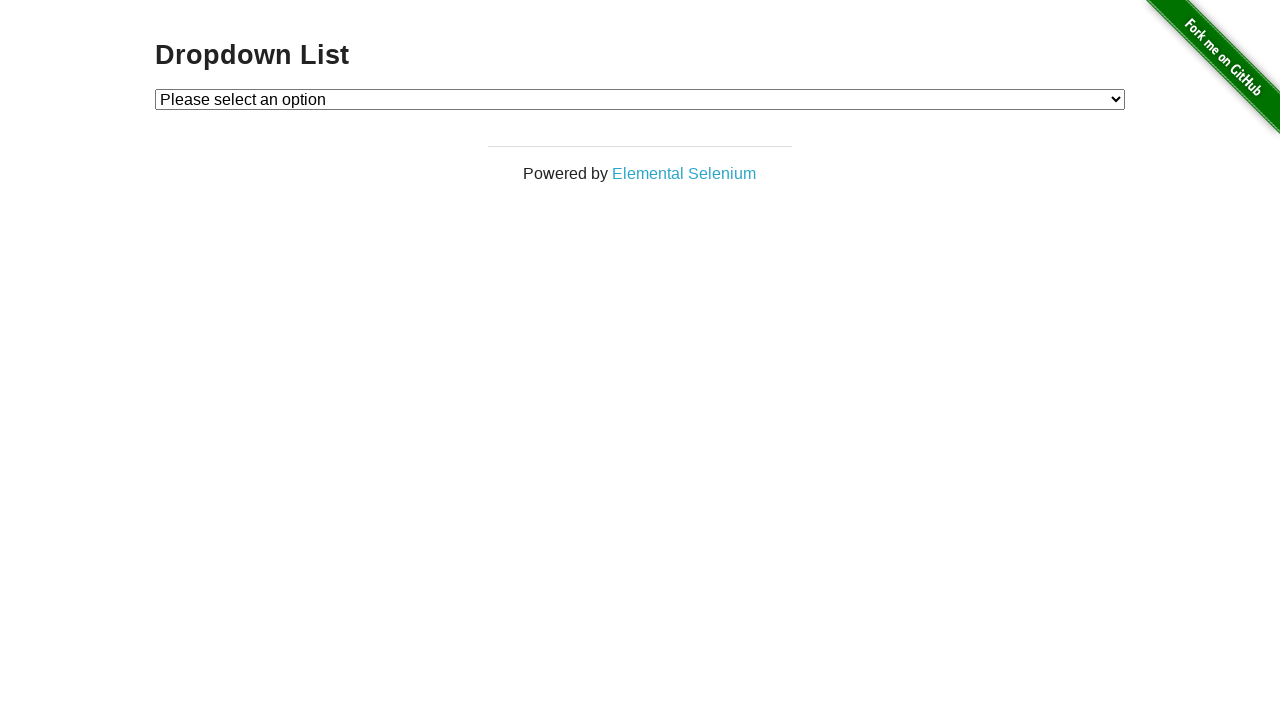

Selected Option 1 using index 1 on #dropdown
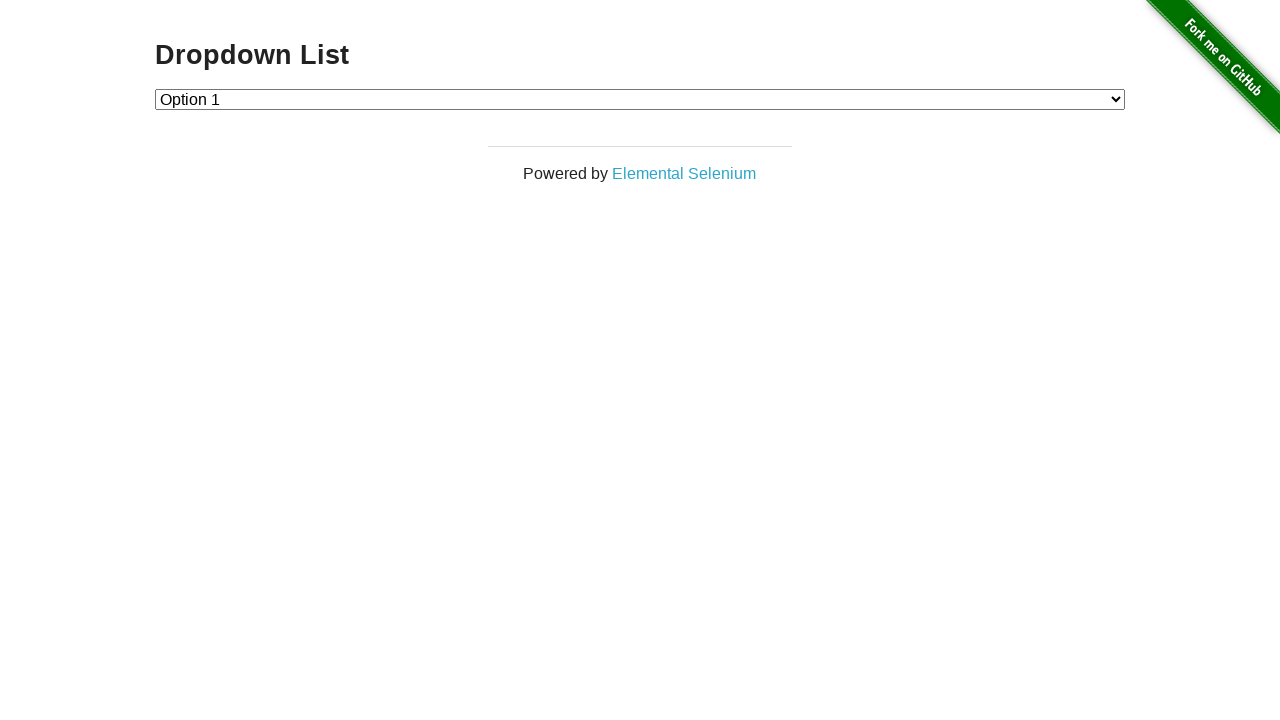

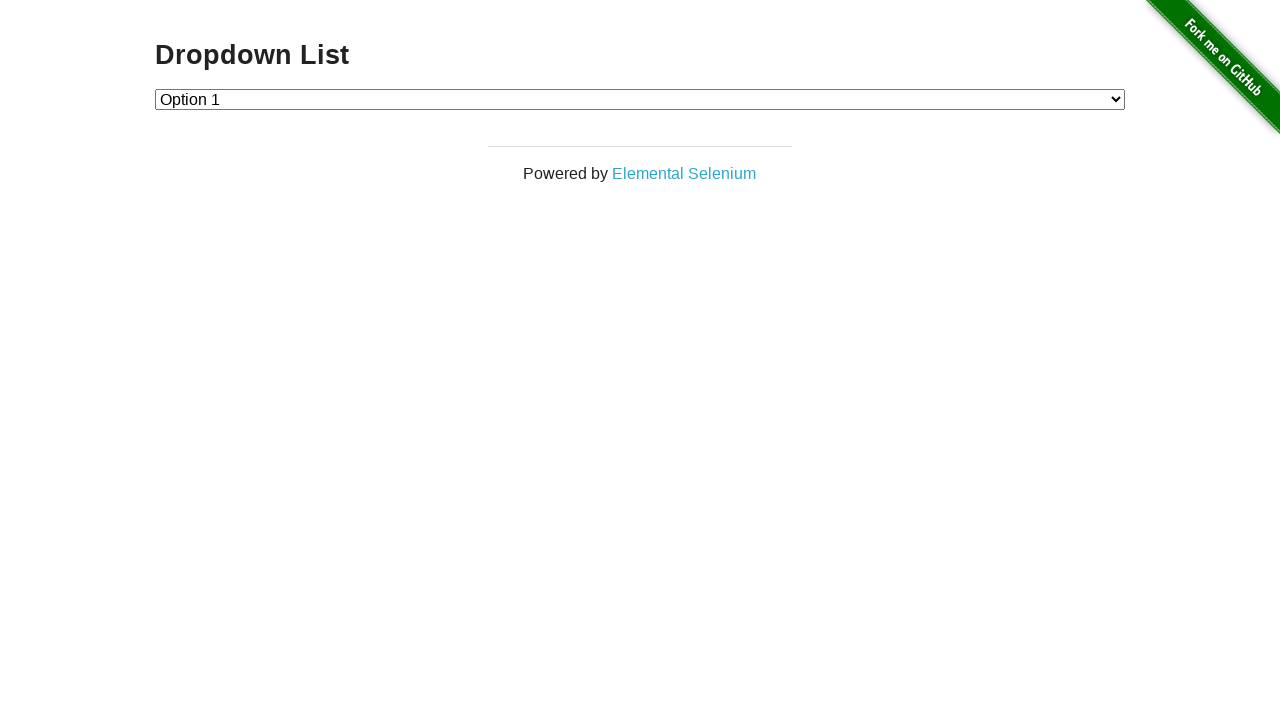